Tests clicking the TransformerLens button and verifies it opens in a new tab with correct URL

Starting URL: https://neuronpedia.org/gemma-scope#learn

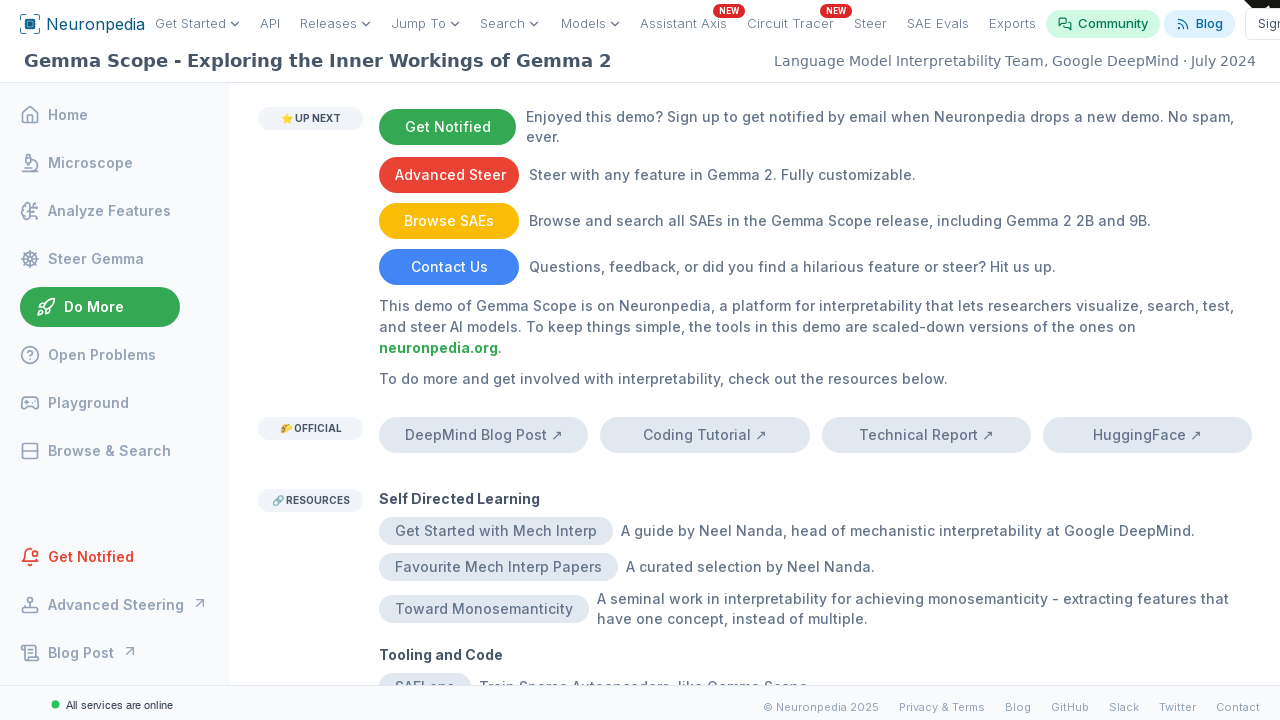

Clicked TransformerLens button and waited for new page to open at (455, 384) on internal:text="TransformerLens"i
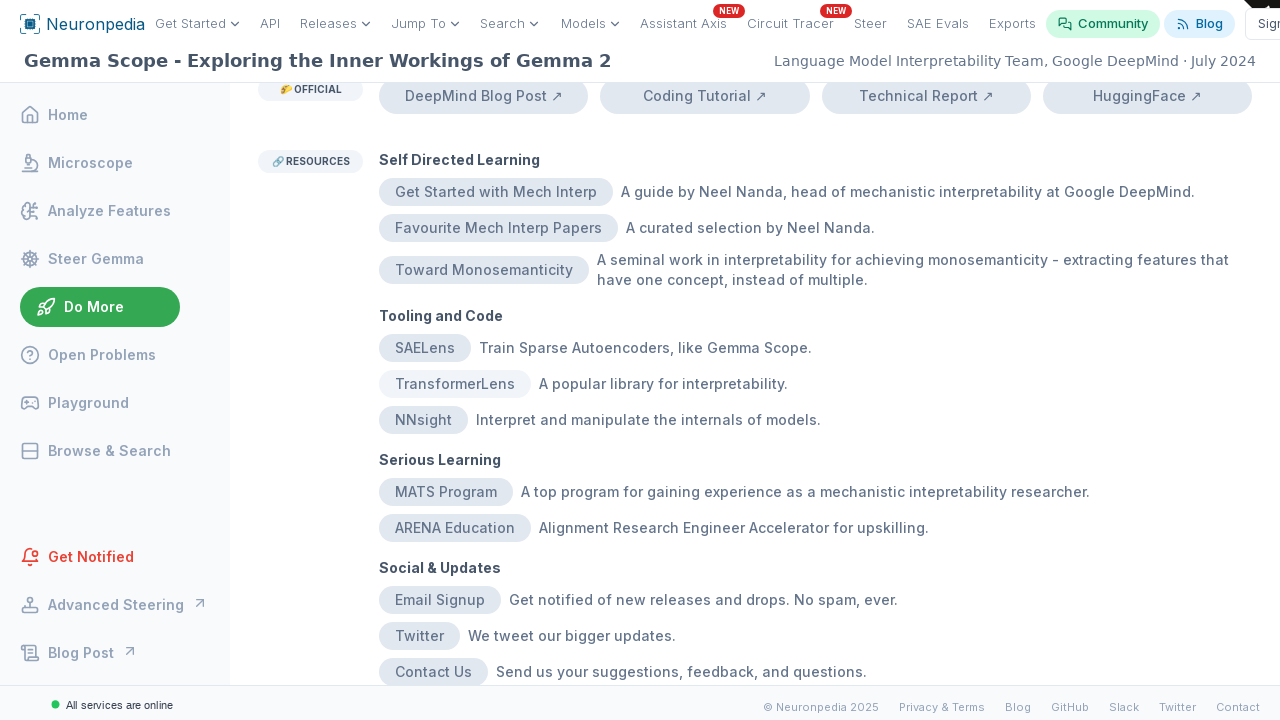

New page object obtained from popup
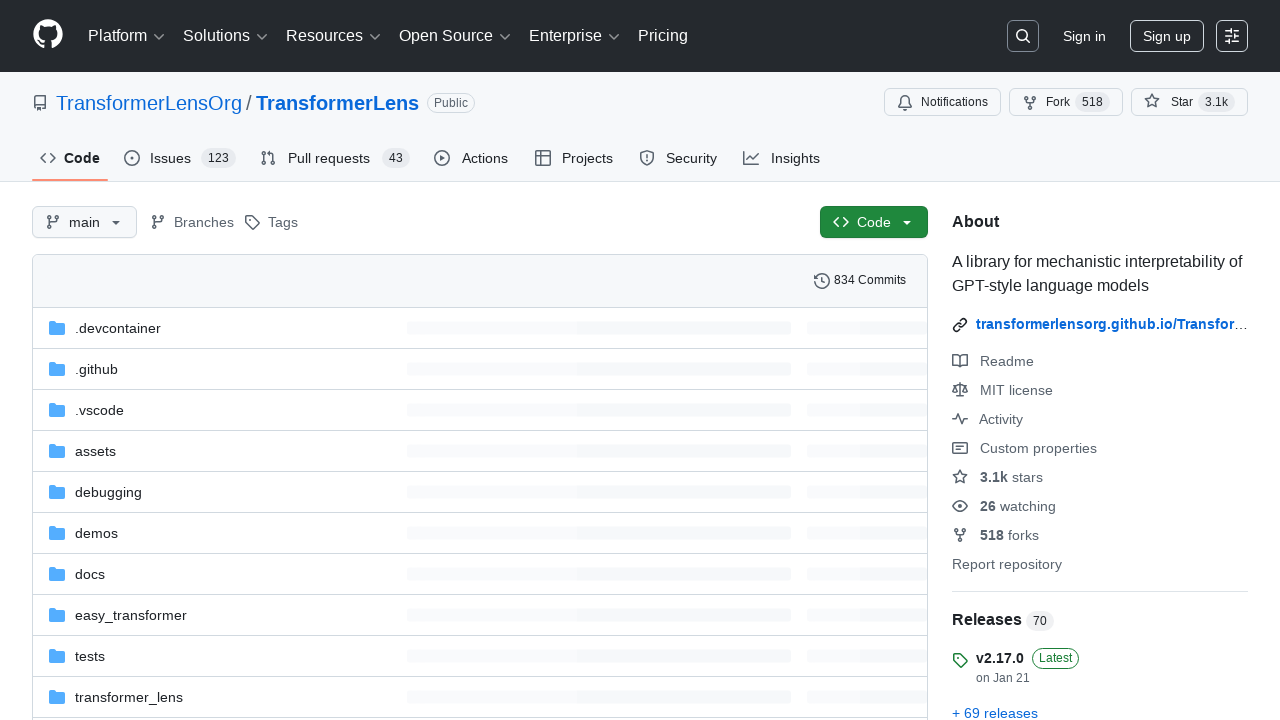

New page finished loading
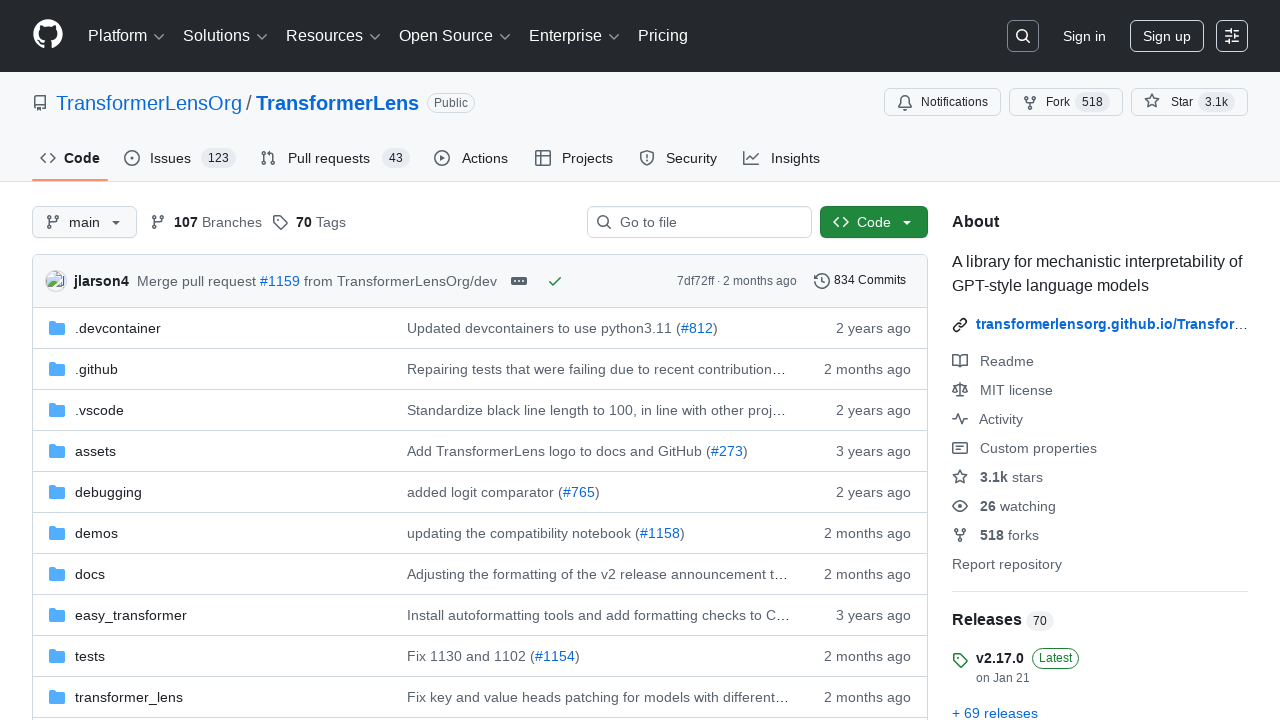

Verified new page URL contains 'github.com/TransformerLensOrg/TransformerLens'
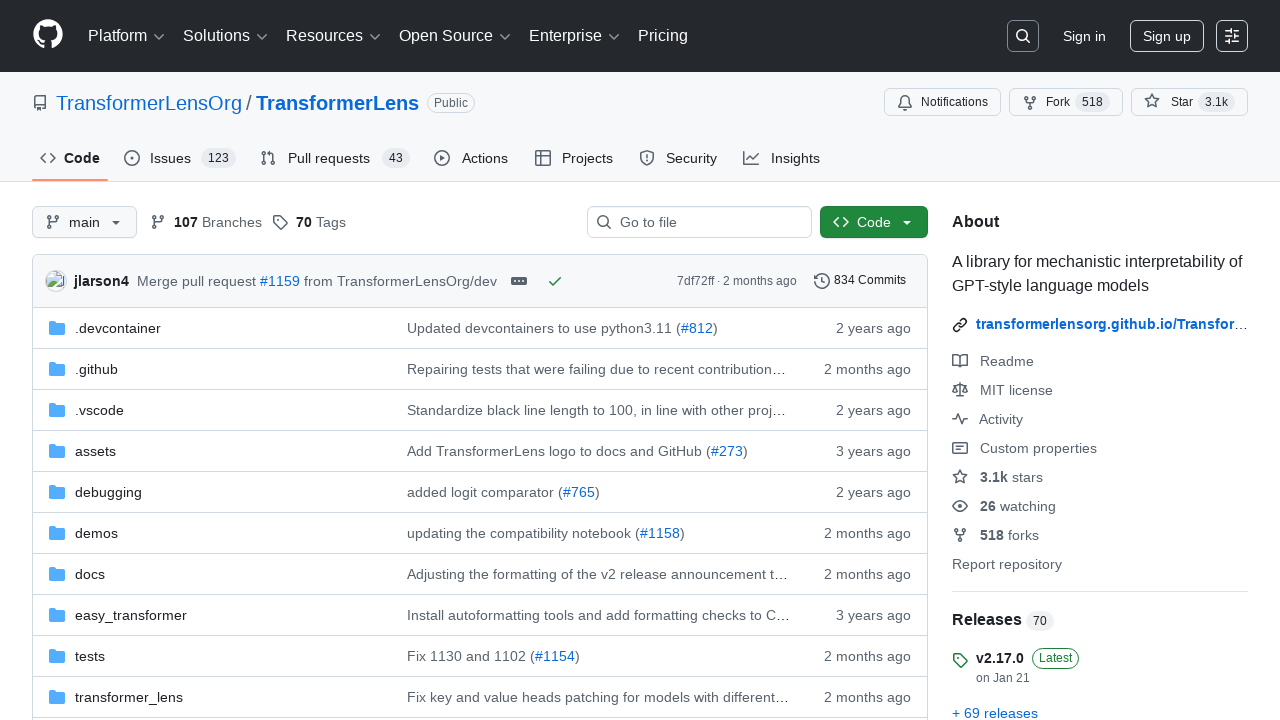

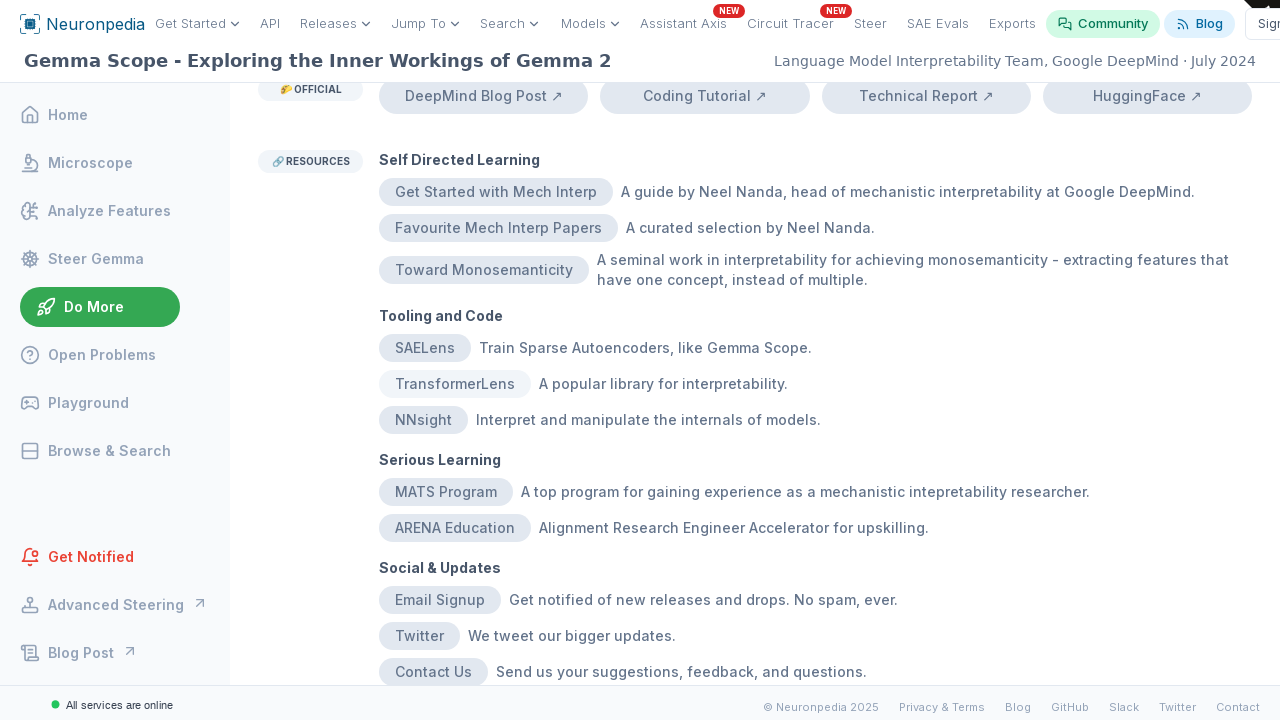